Tests that error messages disappear after filling mandatory fields on a contact form. Navigates to contact page, clicks submit to trigger errors, then fills forename, email, and message fields and verifies error messages are gone.

Starting URL: https://jupiter.cloud.planittesting.com/

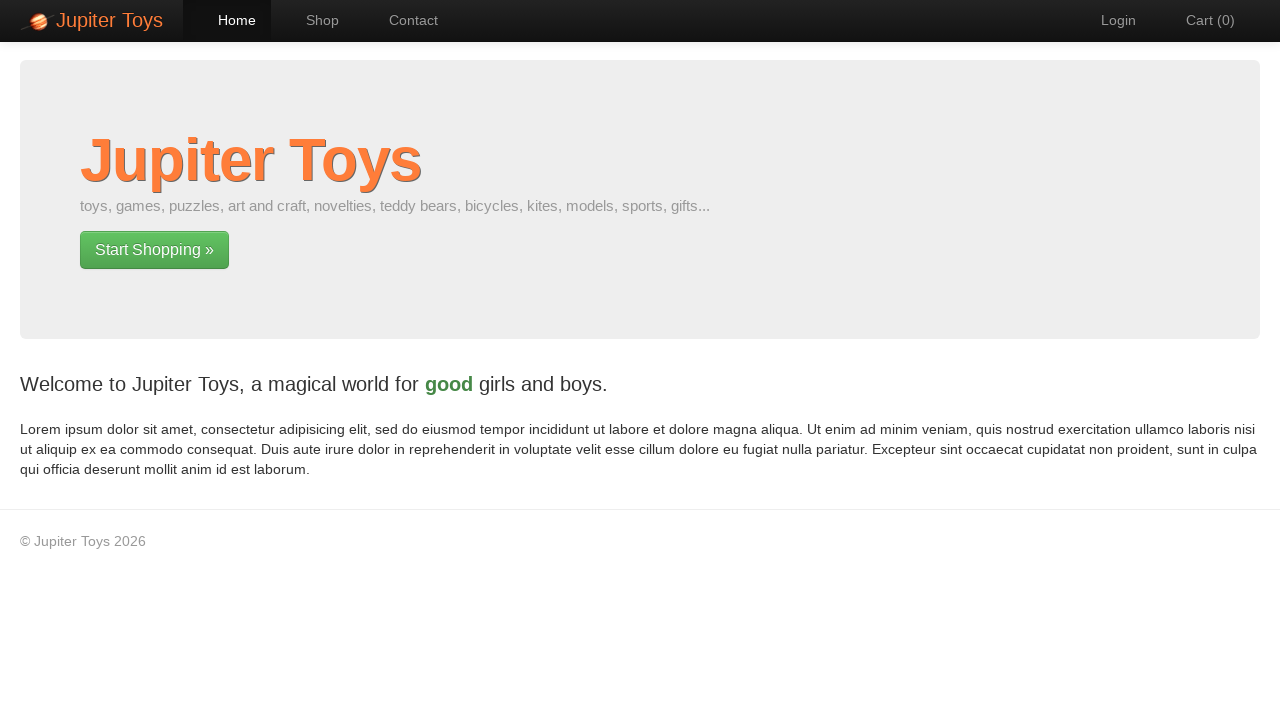

Clicked on Contact navigation item at (404, 20) on #nav-contact
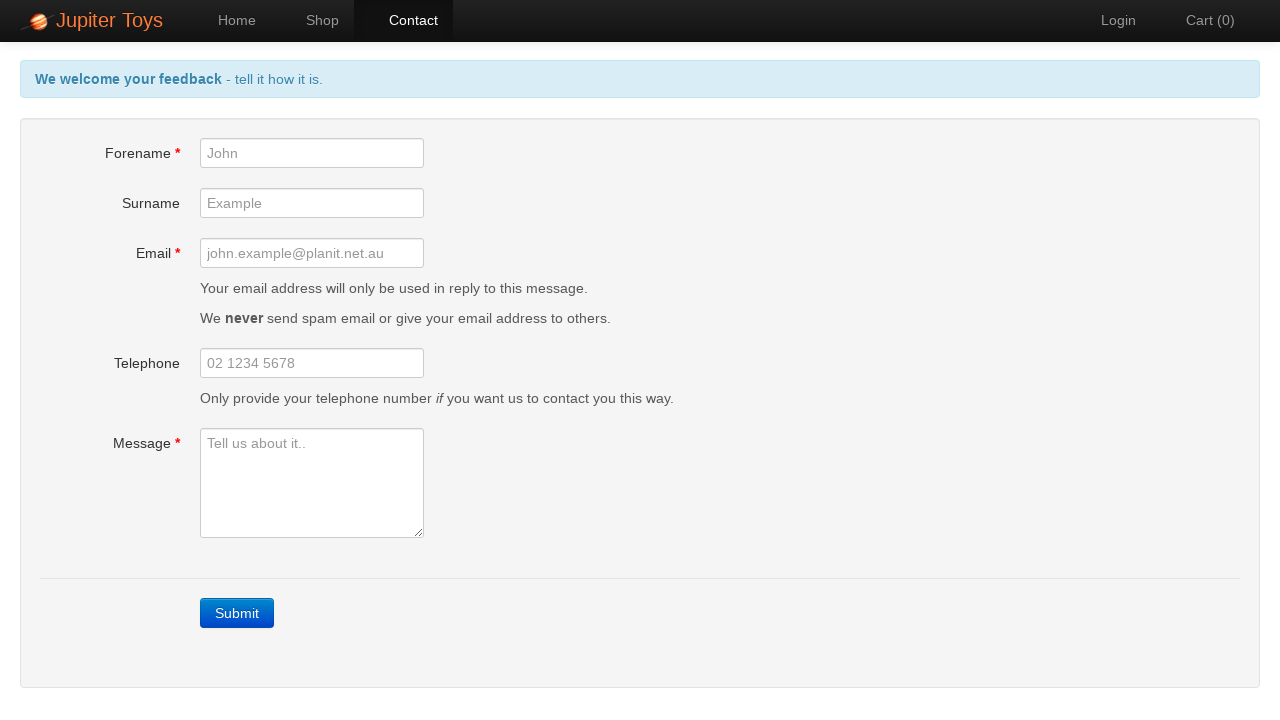

Clicked Submit button to trigger validation errors at (237, 613) on a:has-text('Submit')
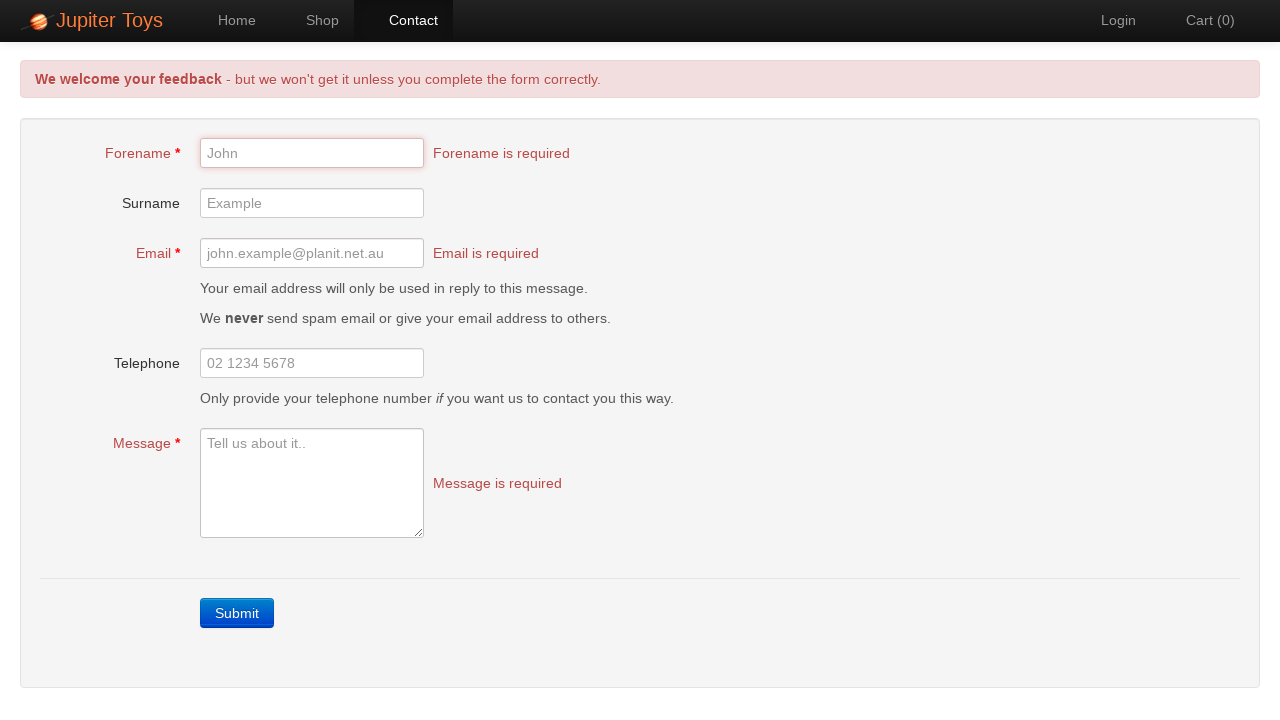

Filled forename field with 'testForname' on #forename
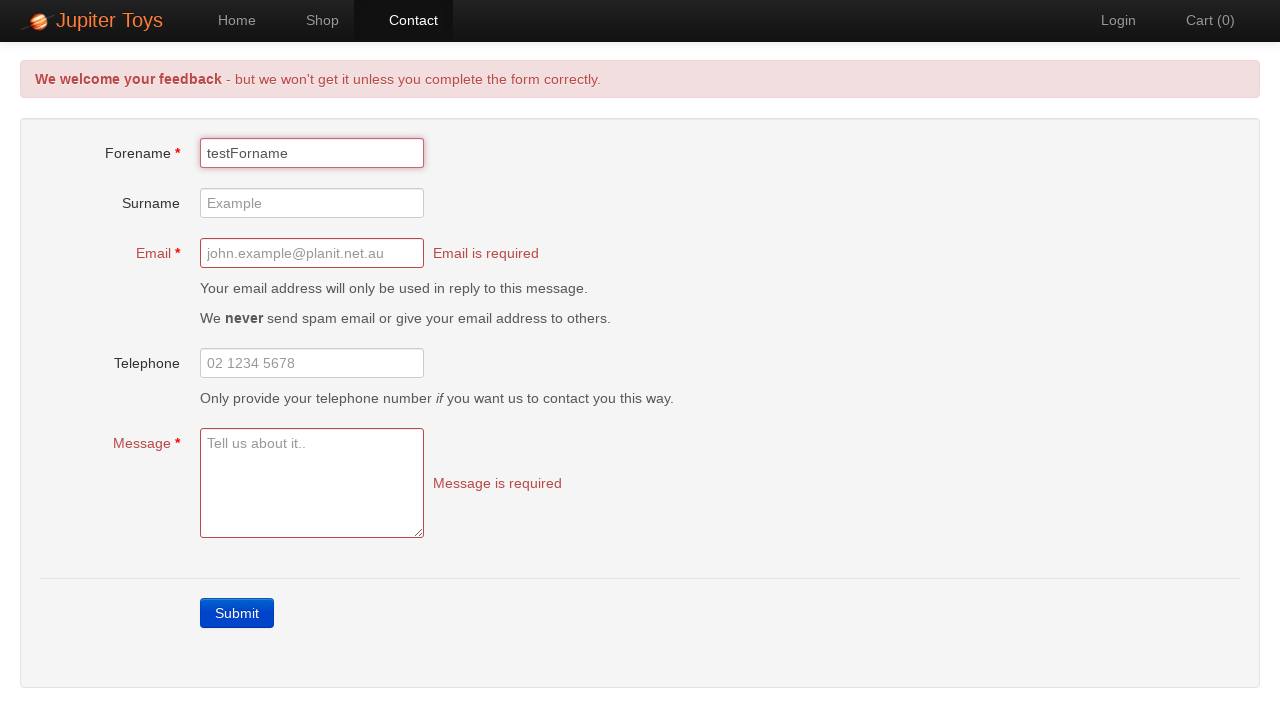

Filled email field with 'testForname@gmail.com' on #email
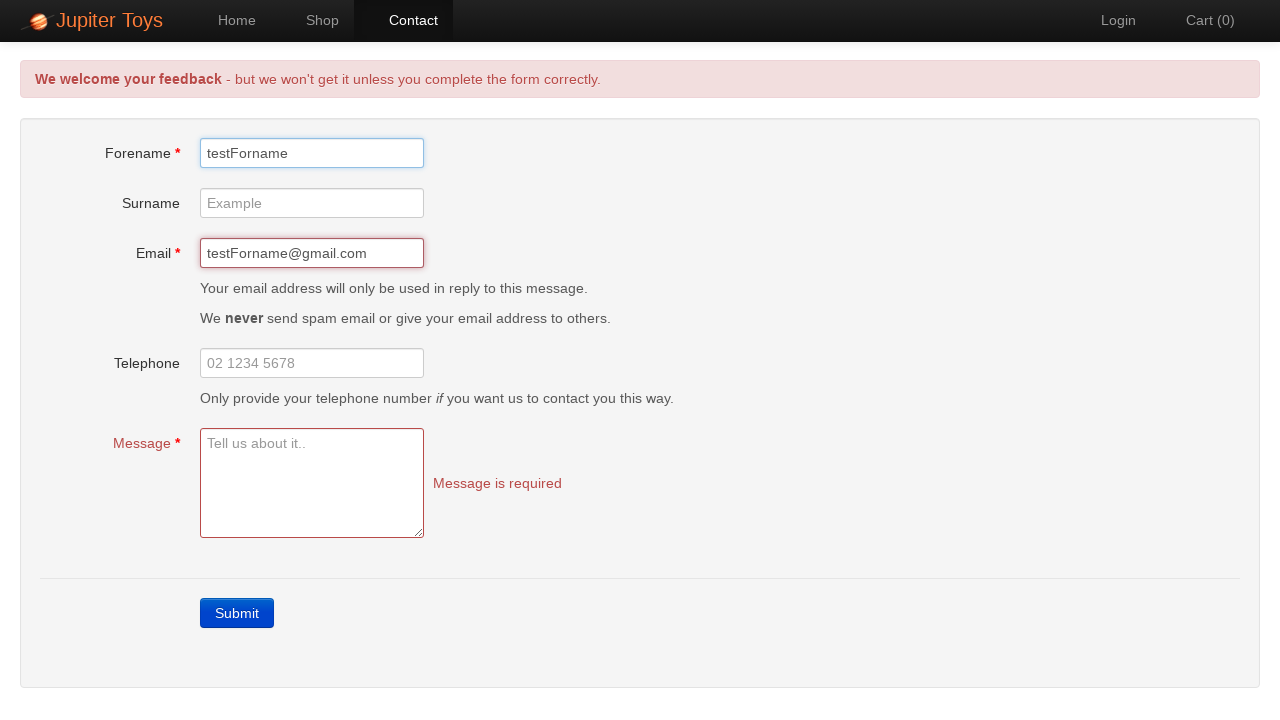

Filled message field with 'Hello World' on #message
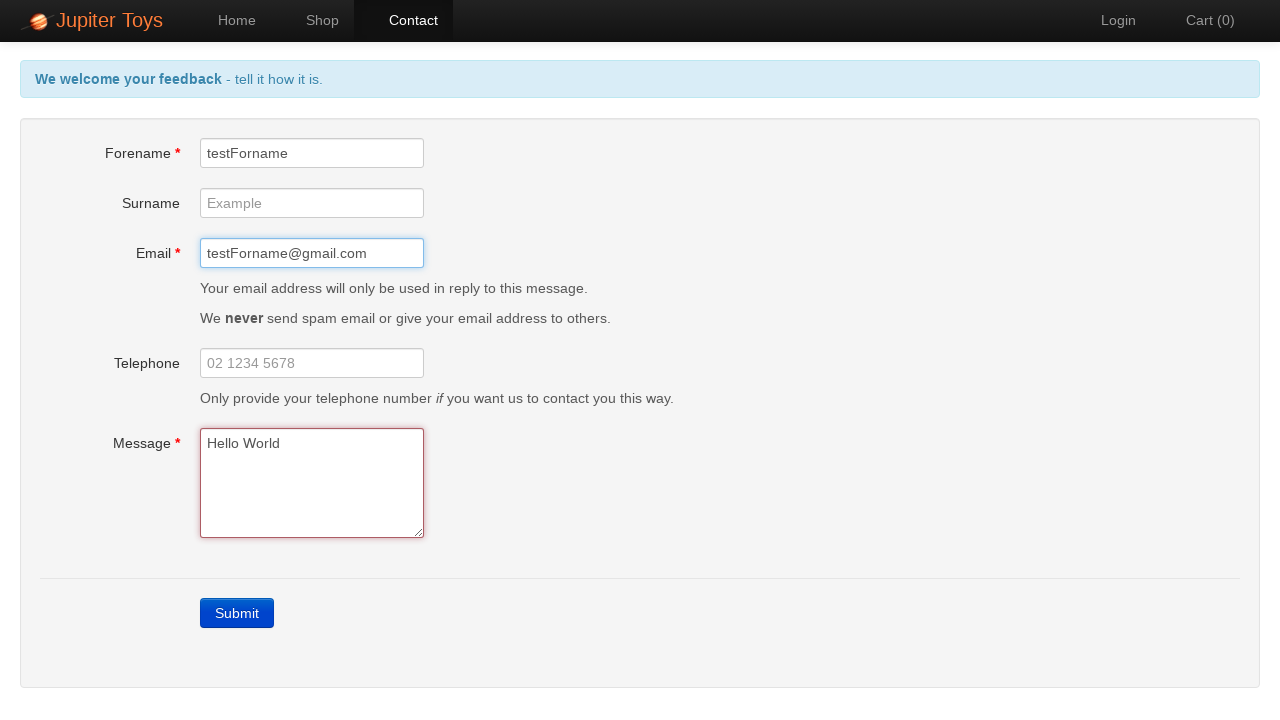

Verified forename error message is hidden
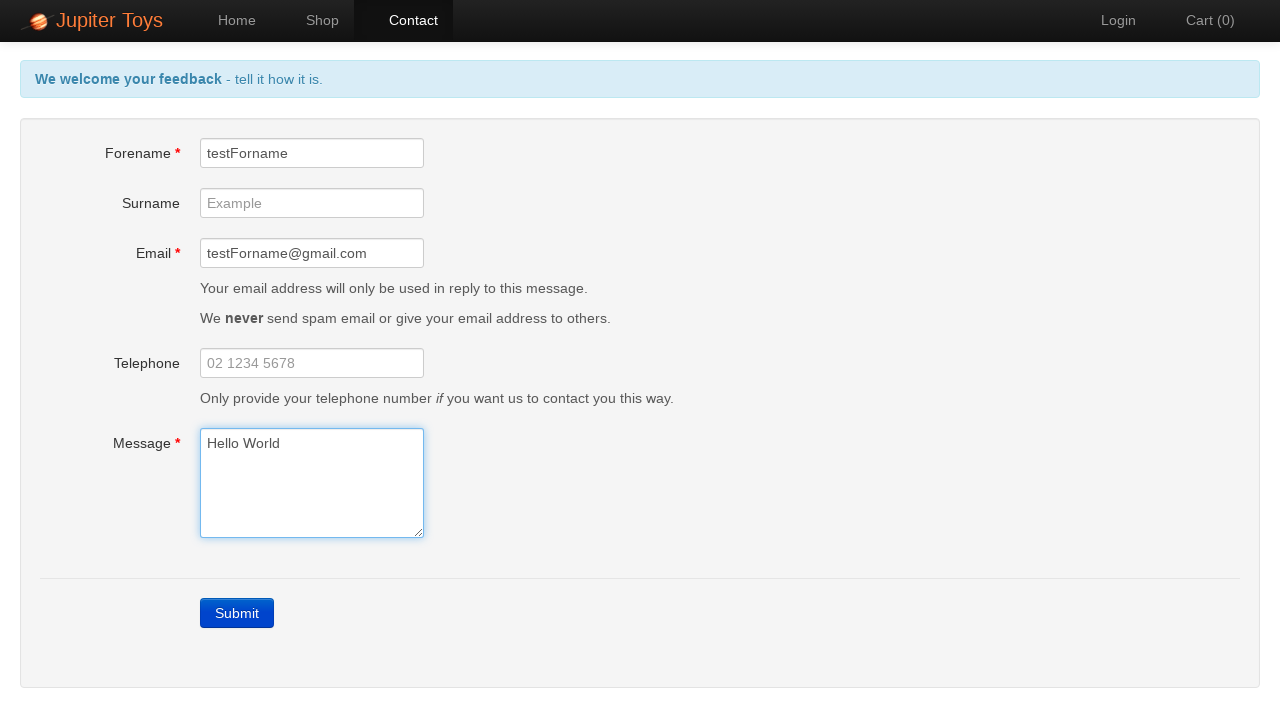

Verified email error message is hidden
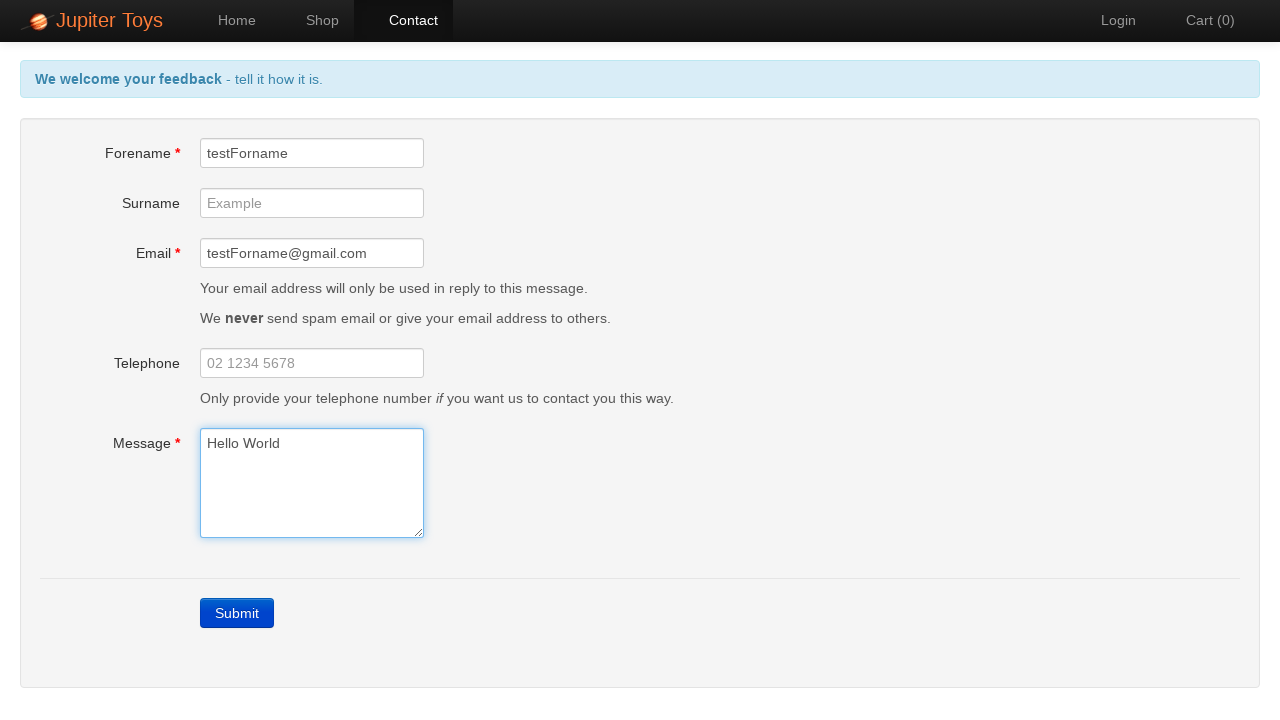

Verified message error message is hidden
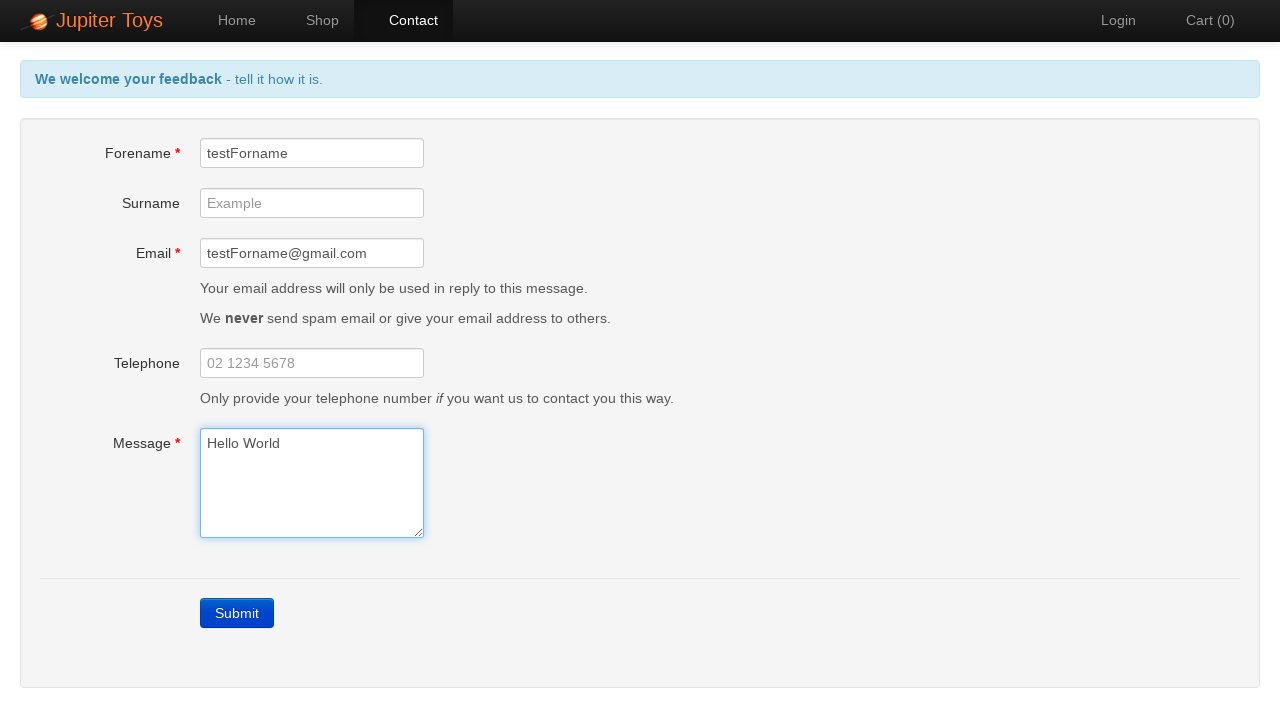

Verified header message is visible
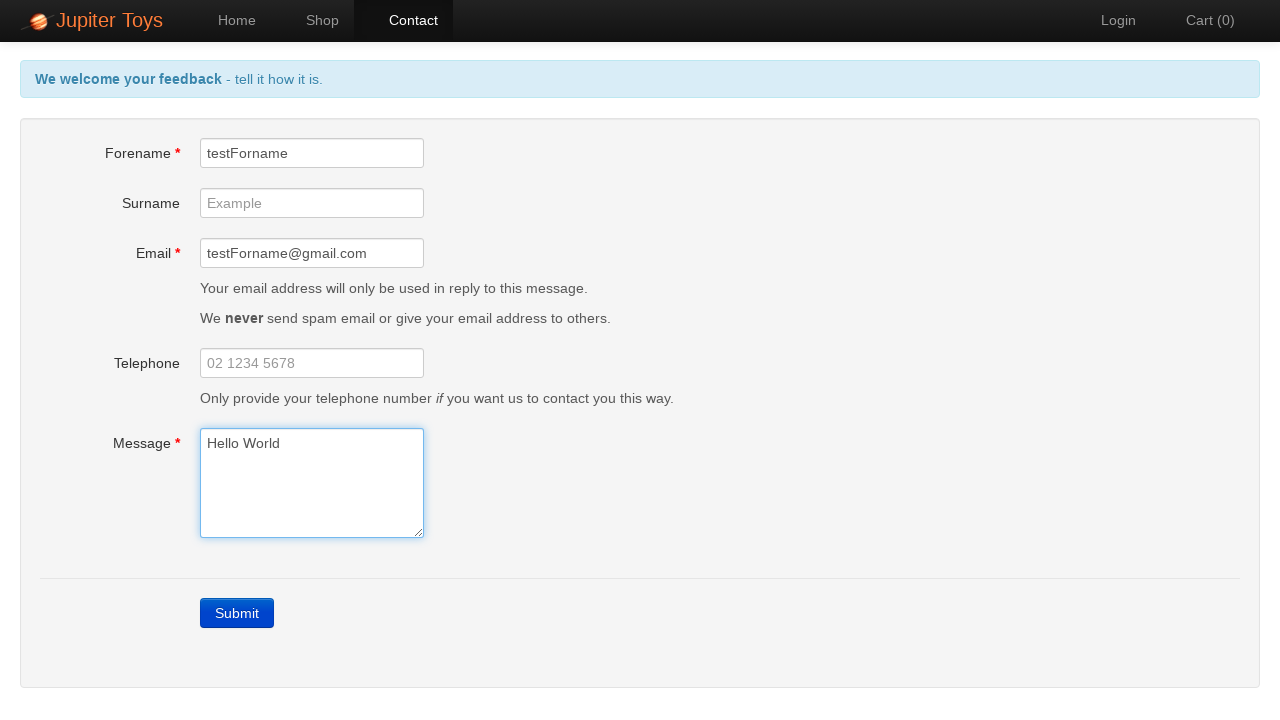

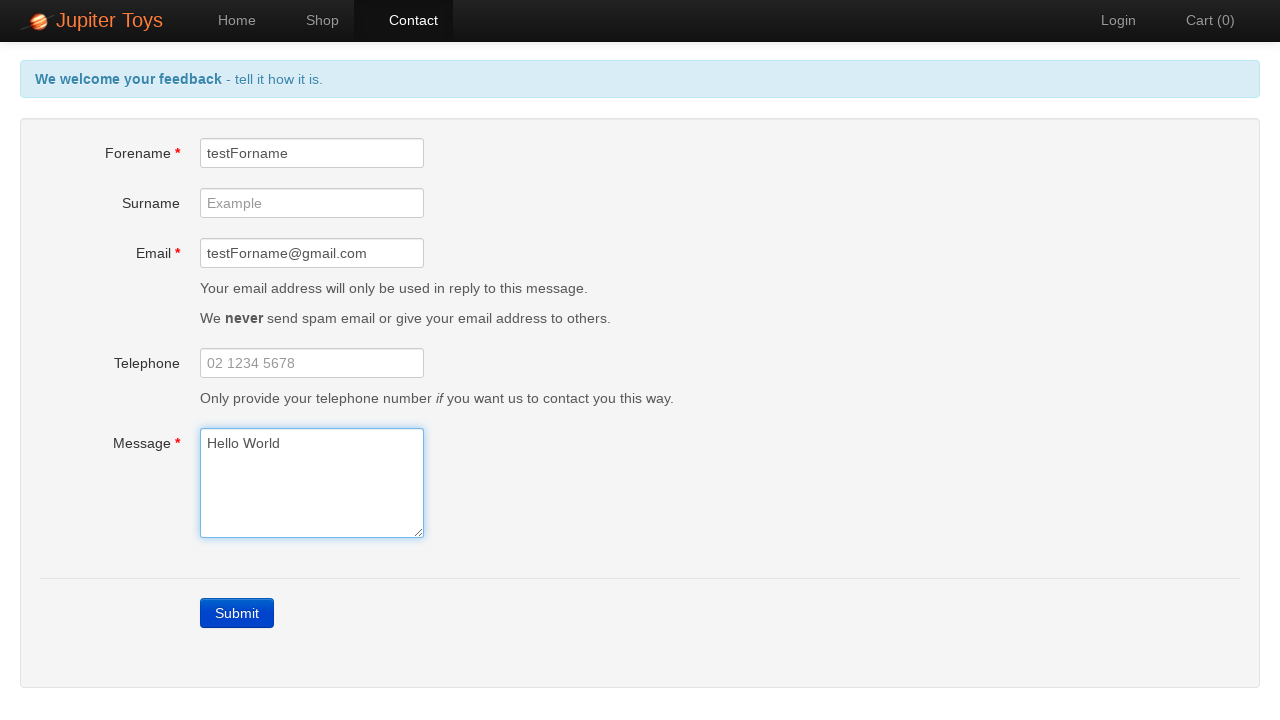